Navigates to the Mathup webpage and waits for the "Start" button to appear, verifying that the page loads correctly

Starting URL: https://mathup.com/

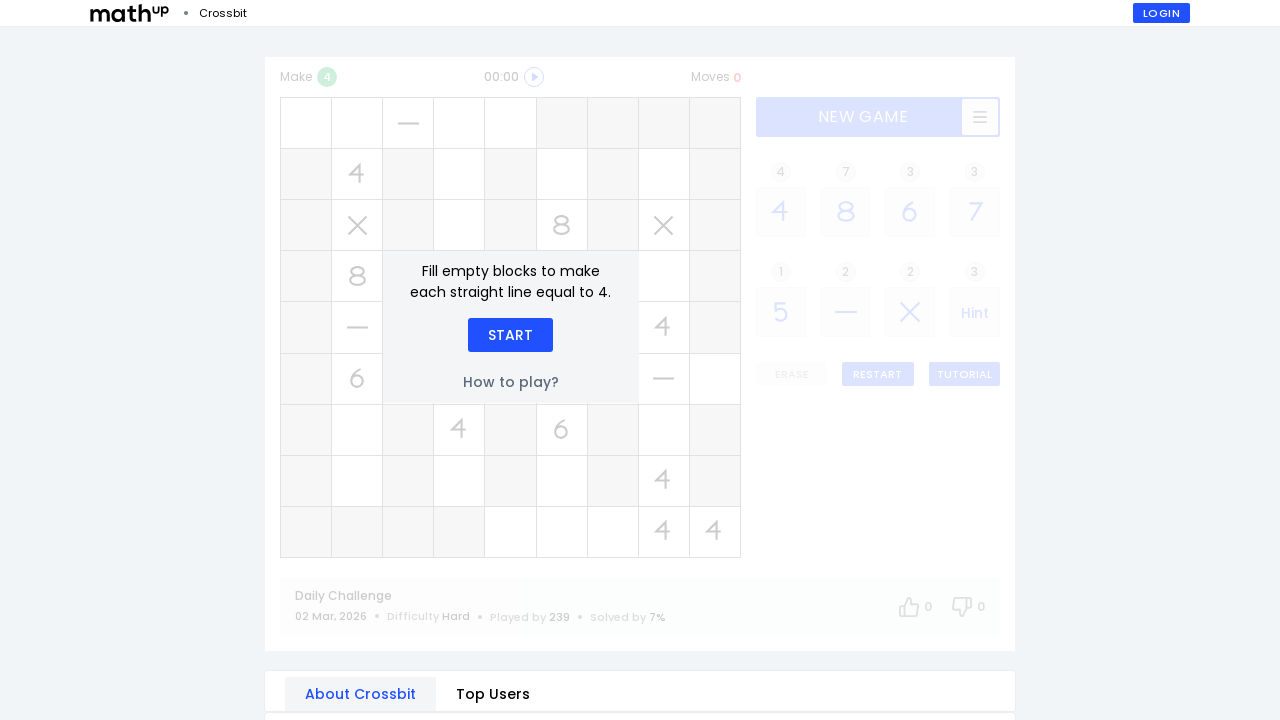

Navigated to https://mathup.com/
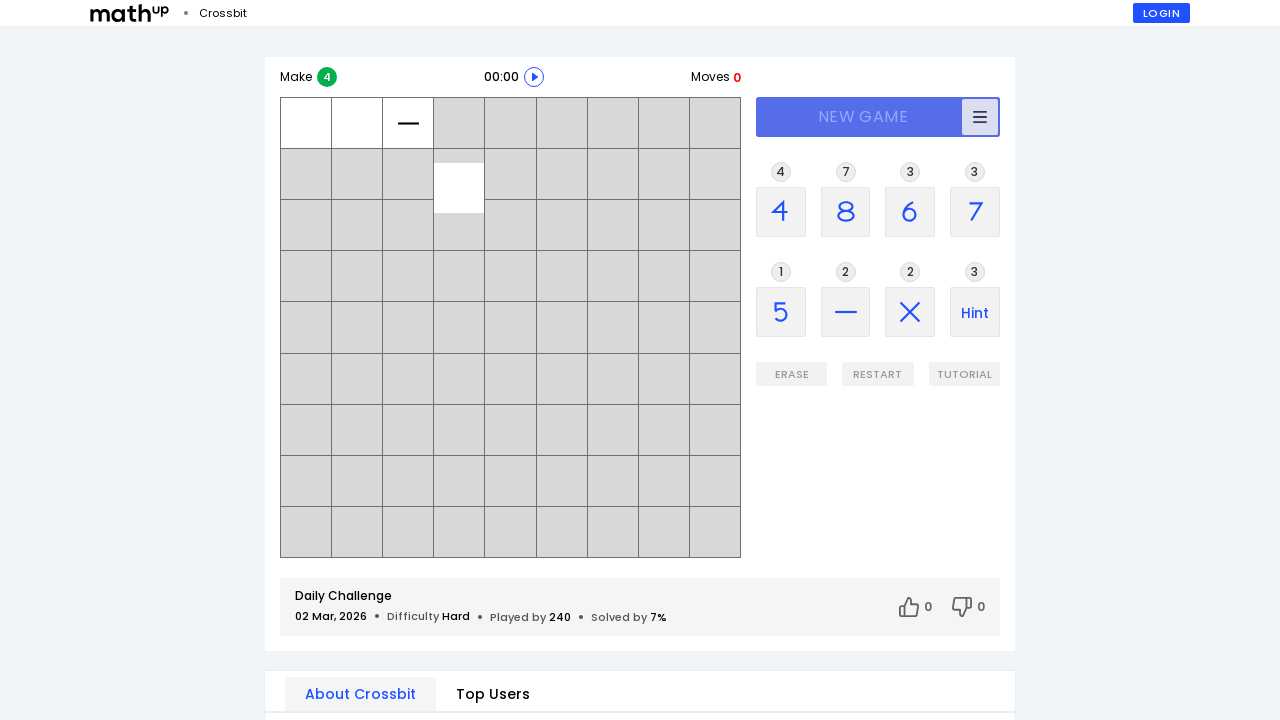

Waited for the 'Start' button to appear on the page
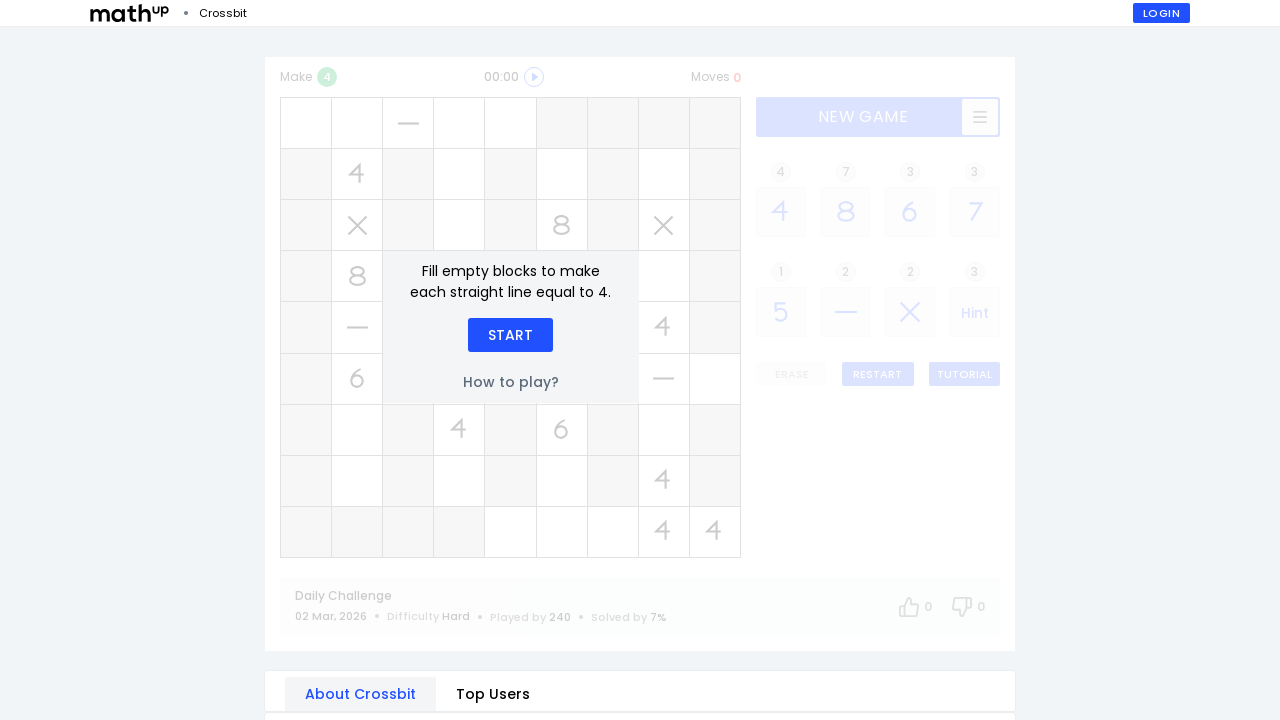

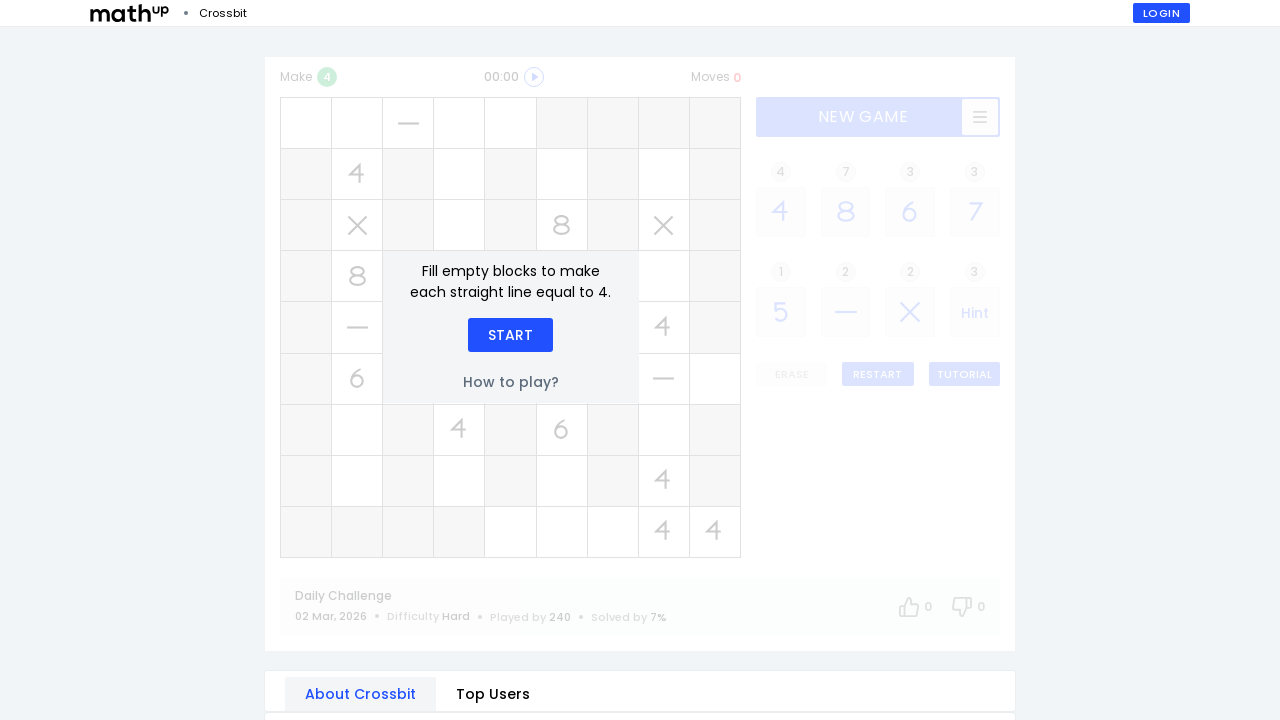